Tests marking all todo items as completed using the toggle-all checkbox

Starting URL: https://demo.playwright.dev/todomvc

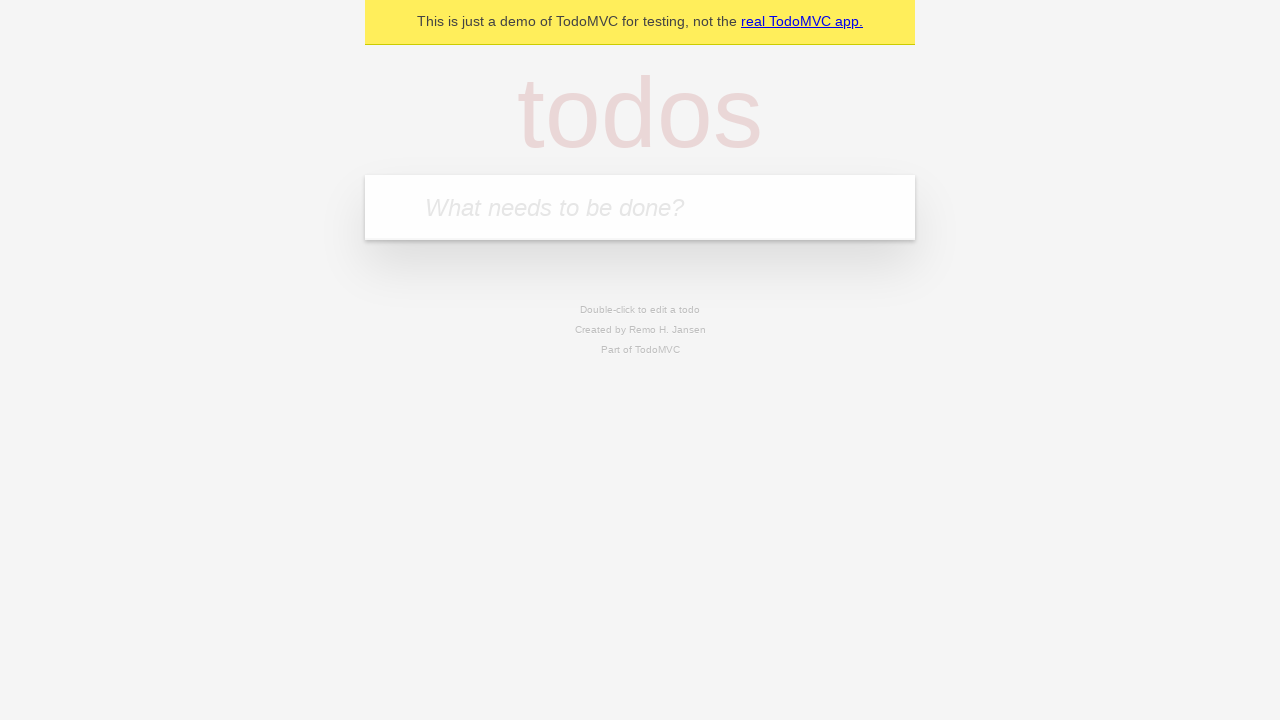

Filled todo input with 'buy some cheese' on internal:attr=[placeholder="What needs to be done?"i]
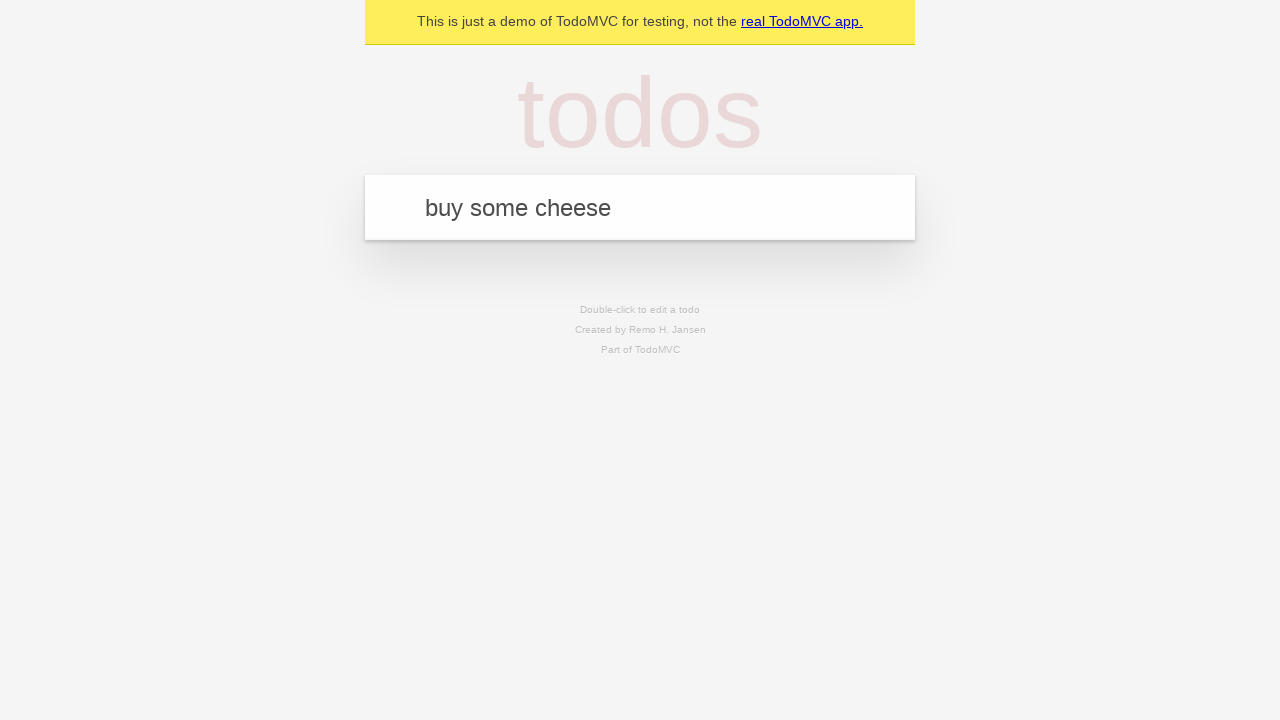

Pressed Enter to add 'buy some cheese' to the todo list on internal:attr=[placeholder="What needs to be done?"i]
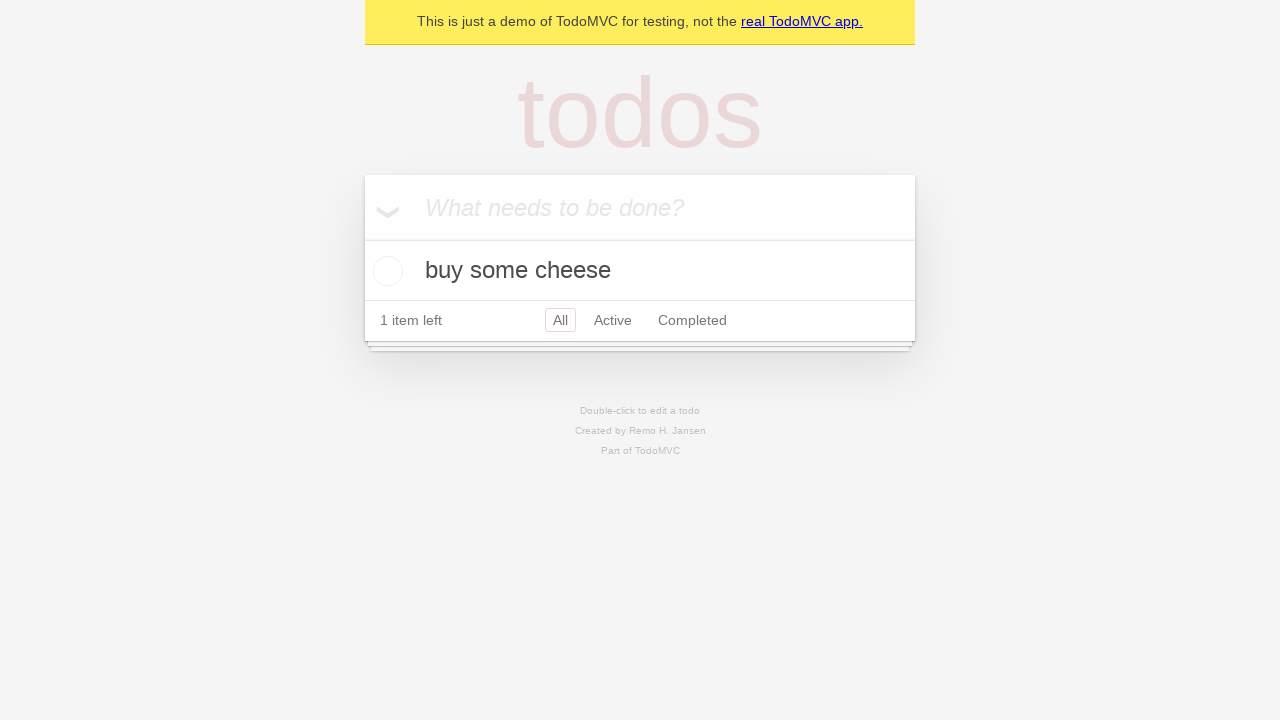

Filled todo input with 'feed the cat' on internal:attr=[placeholder="What needs to be done?"i]
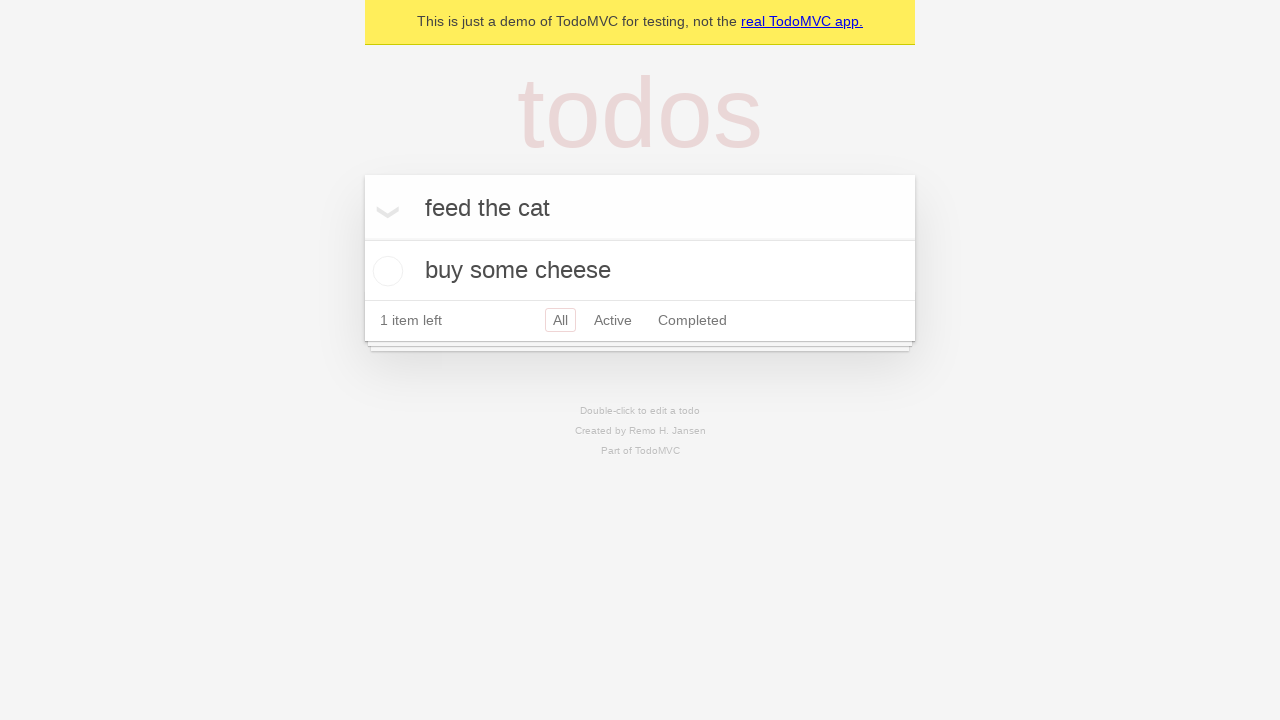

Pressed Enter to add 'feed the cat' to the todo list on internal:attr=[placeholder="What needs to be done?"i]
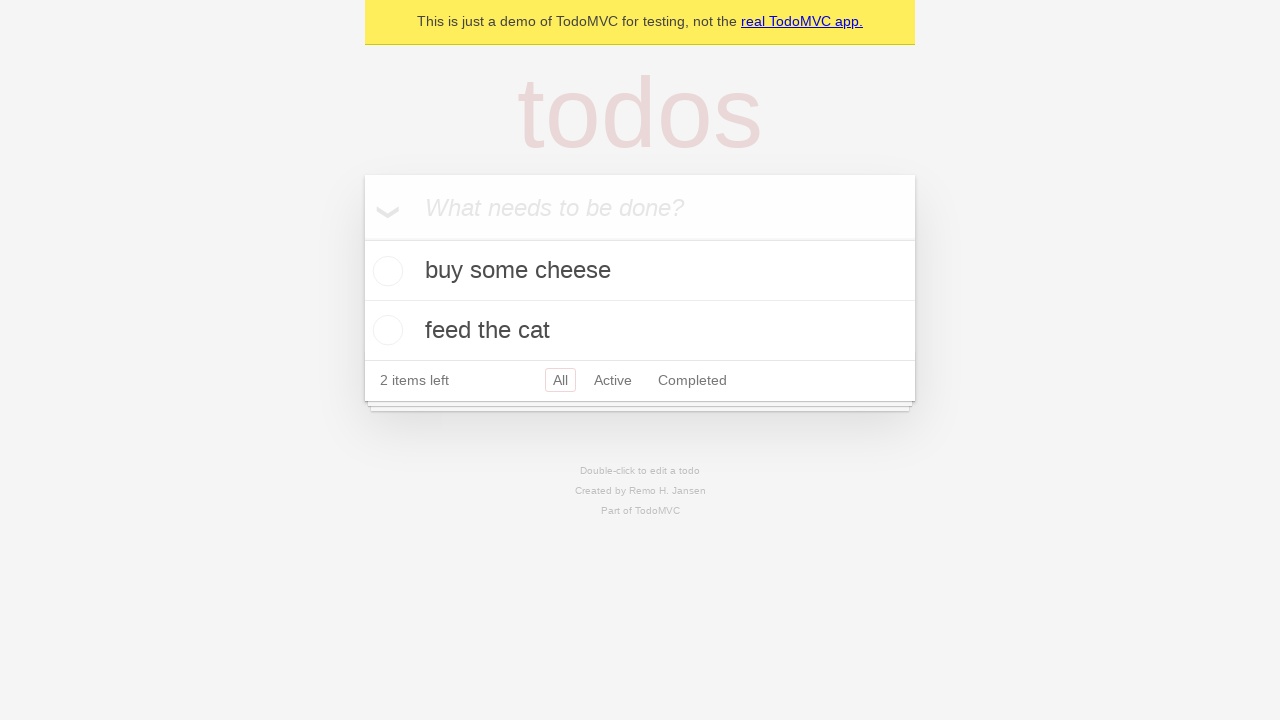

Filled todo input with 'book a doctors appointment' on internal:attr=[placeholder="What needs to be done?"i]
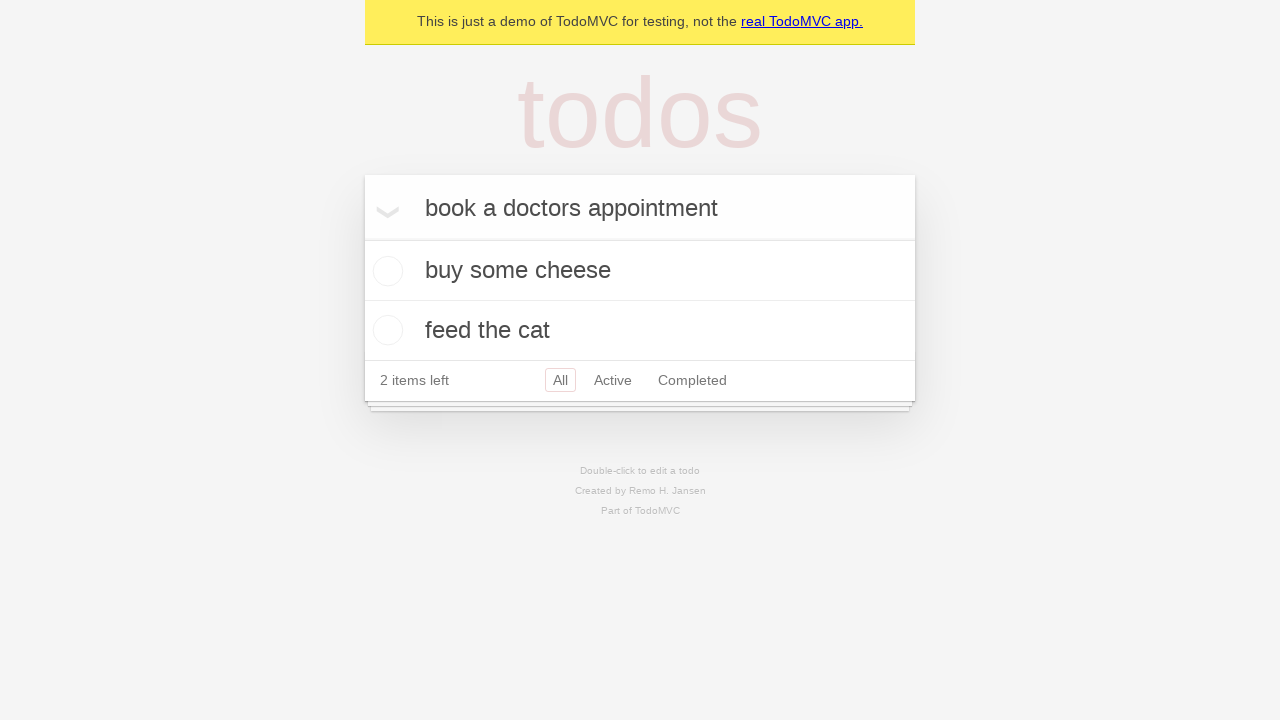

Pressed Enter to add 'book a doctors appointment' to the todo list on internal:attr=[placeholder="What needs to be done?"i]
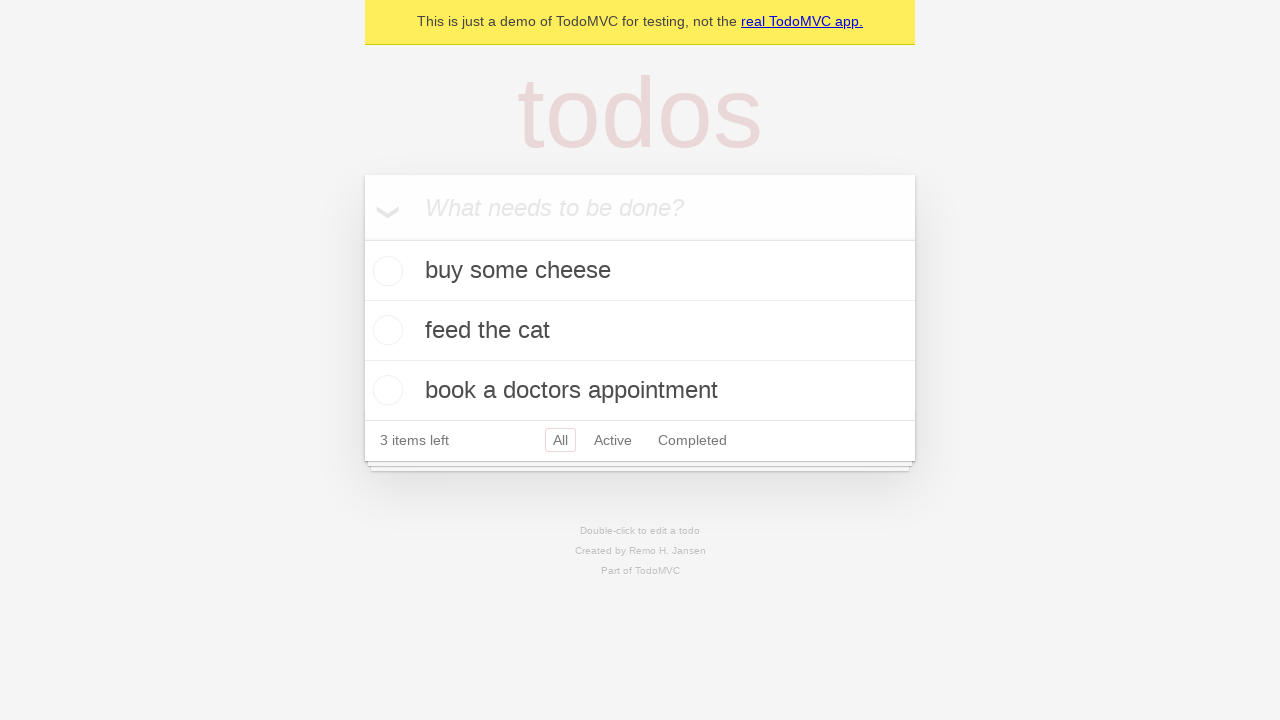

Clicked 'Mark all as complete' checkbox at (362, 238) on internal:label="Mark all as complete"i
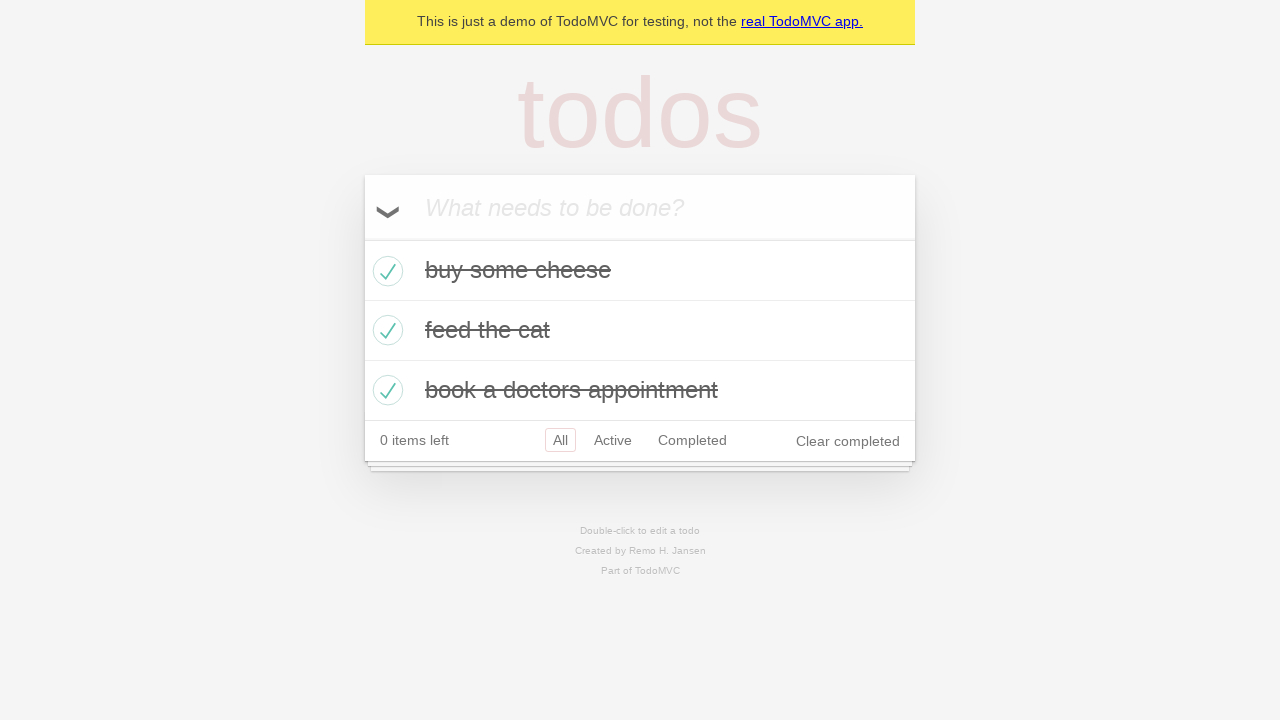

All todo items marked as completed
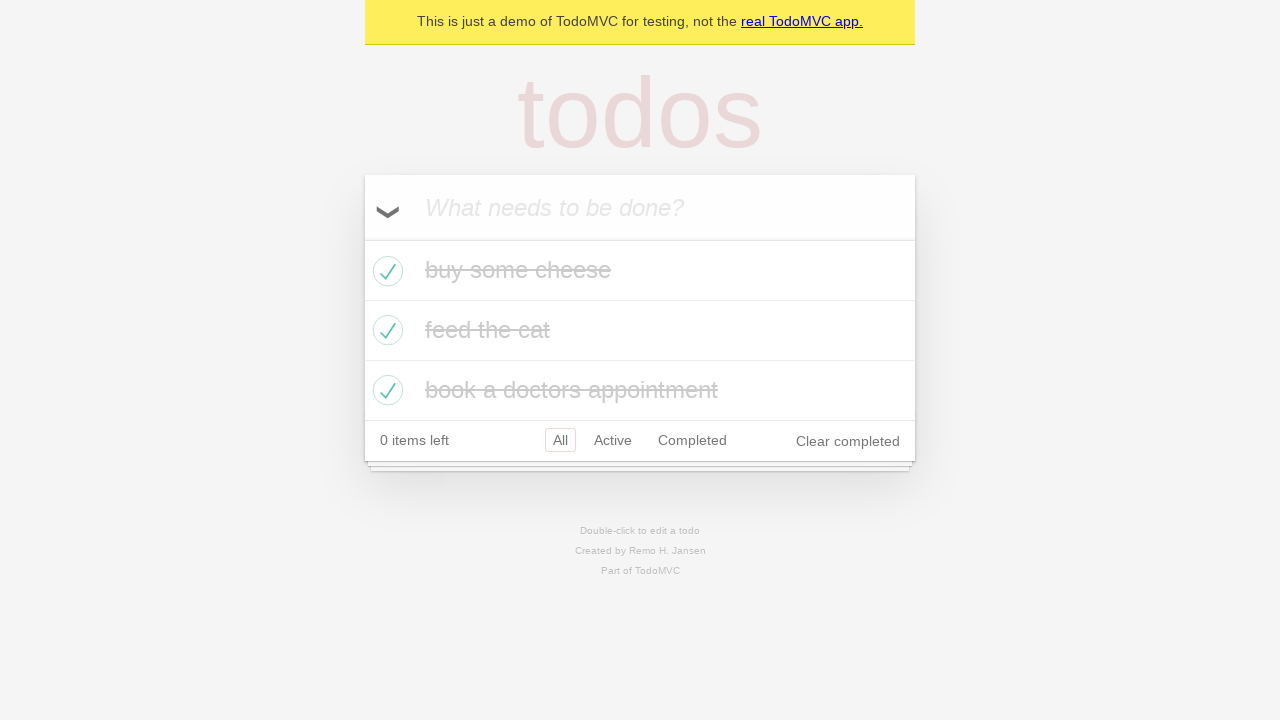

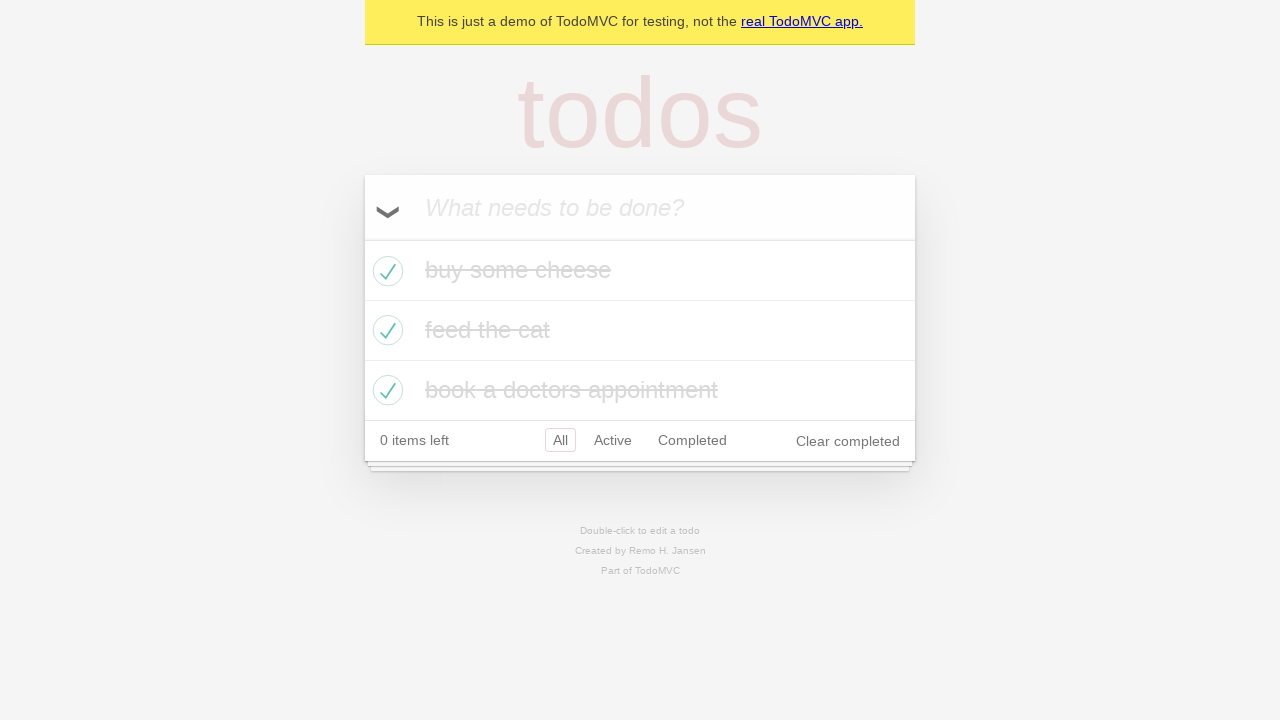